Simple test that navigates to the OTUS education platform homepage

Starting URL: https://otus.ru/

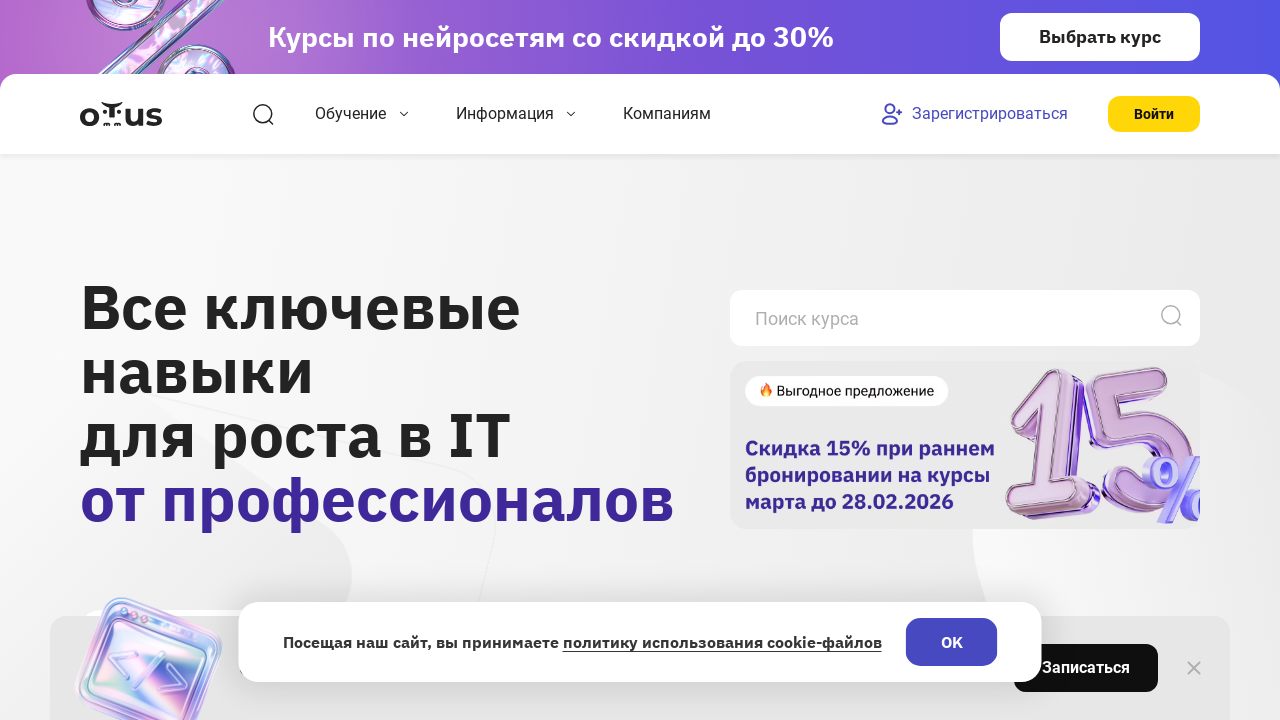

Navigated to OTUS education platform homepage
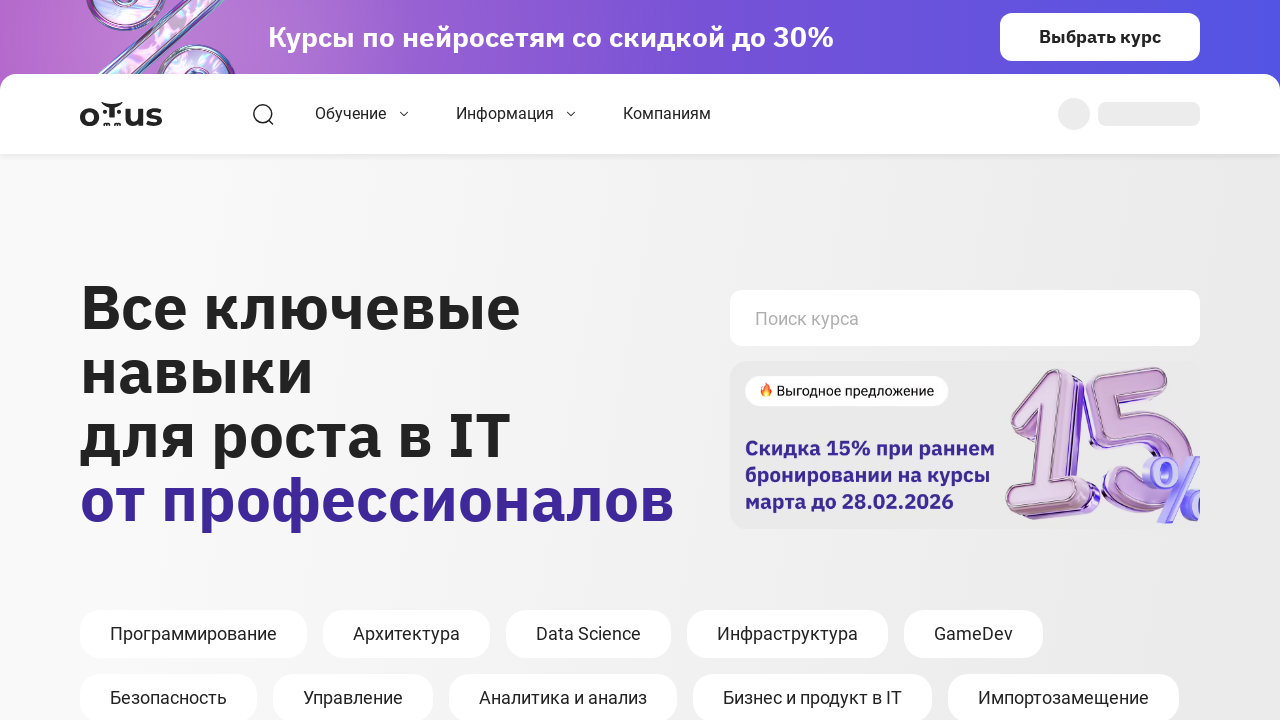

Page fully loaded and network idle
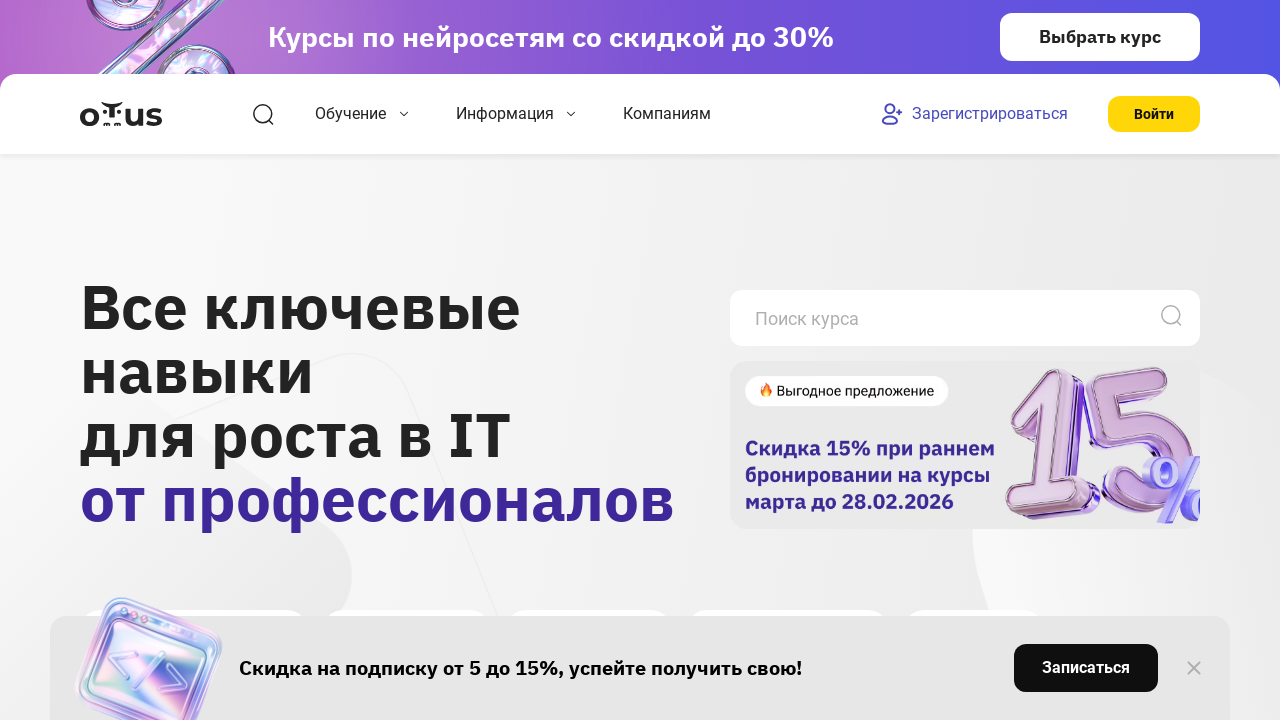

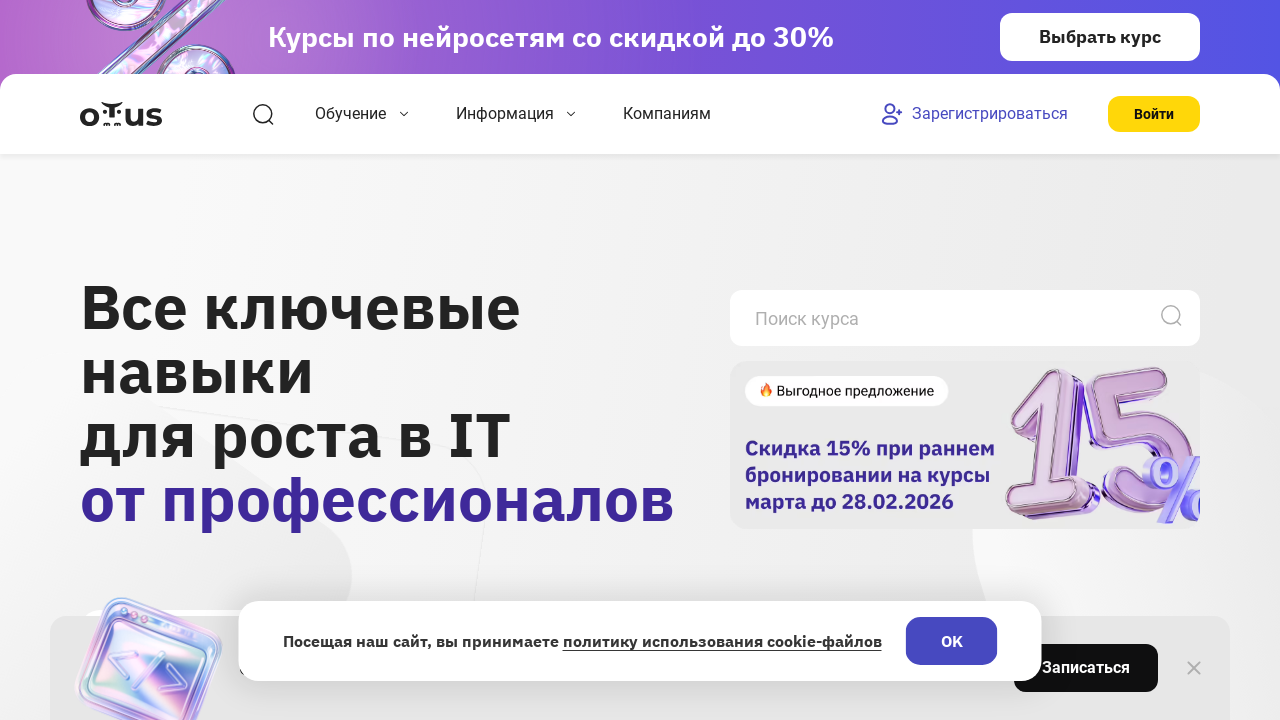